Verifies that clicking Privacy Policy and Terms of Service links opens new tabs with correct content while the parent tab URL remains unchanged

Starting URL: https://crio-qkart-frontend-qa.vercel.app/

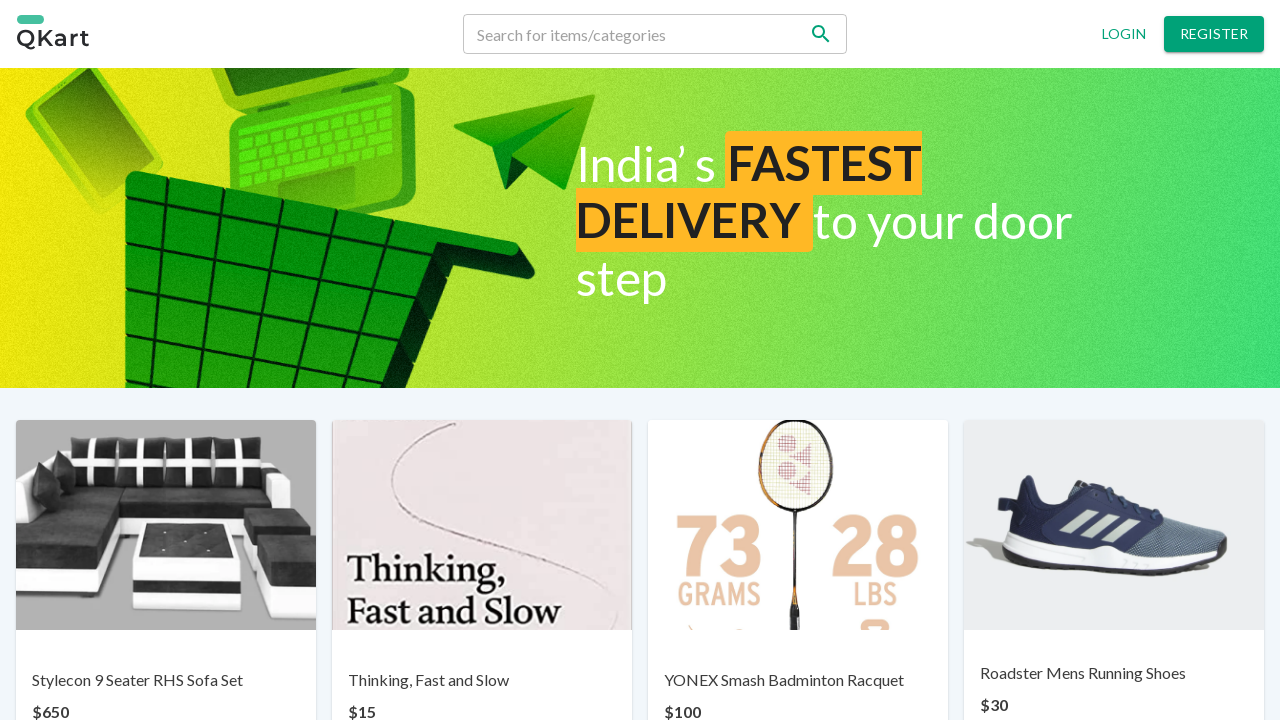

Clicked Privacy Policy link and new tab opened at (486, 667) on a[href='privacy-policy']
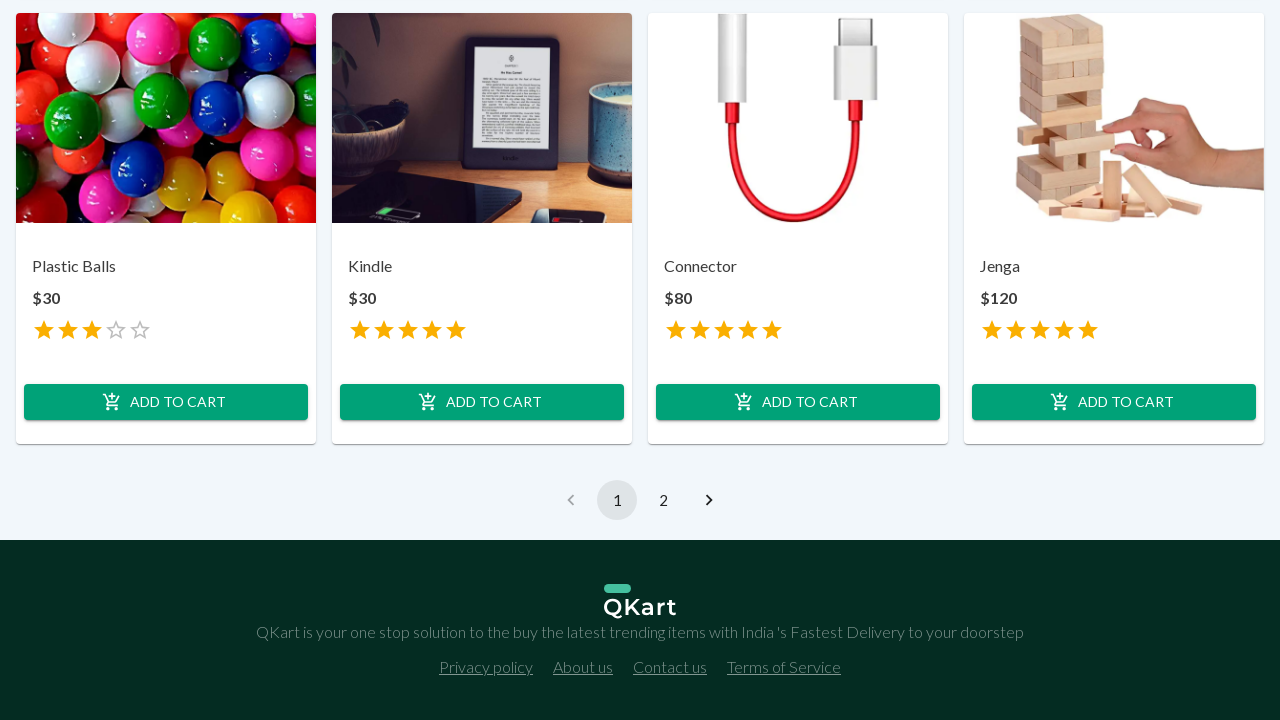

Privacy Policy page loaded completely
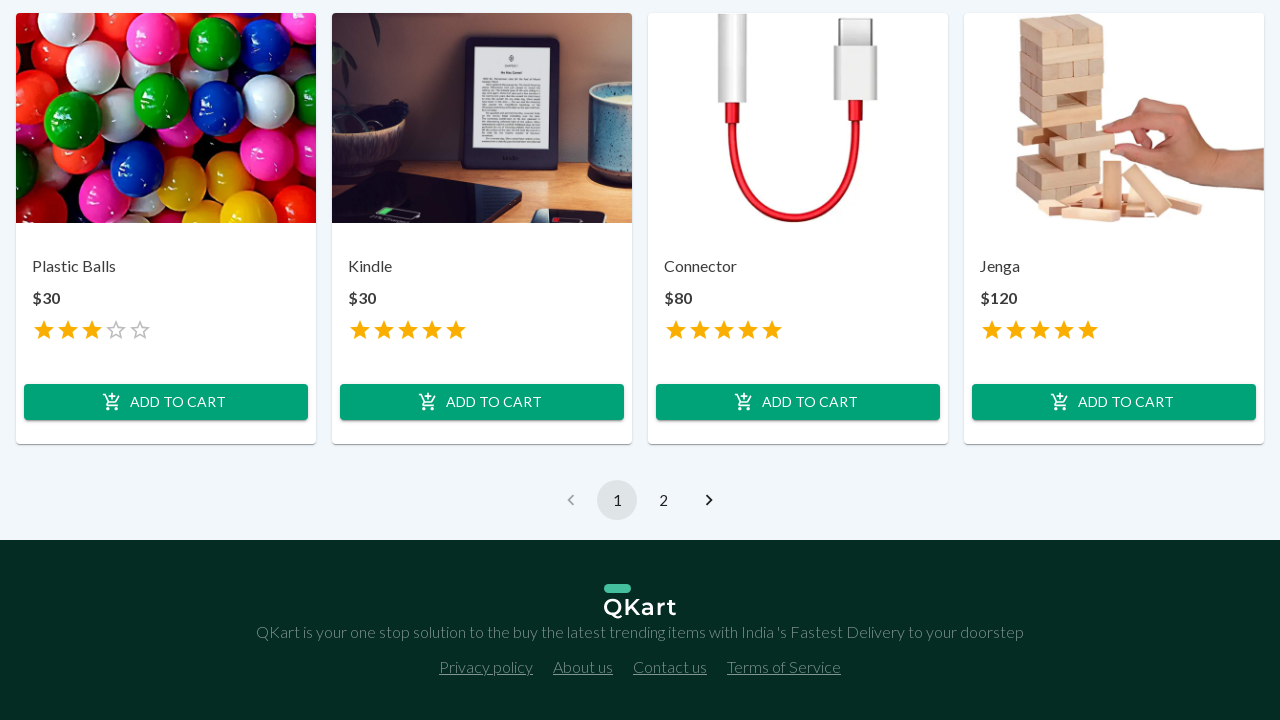

Verified parent tab URL remains unchanged at https://crio-qkart-frontend-qa.vercel.app/
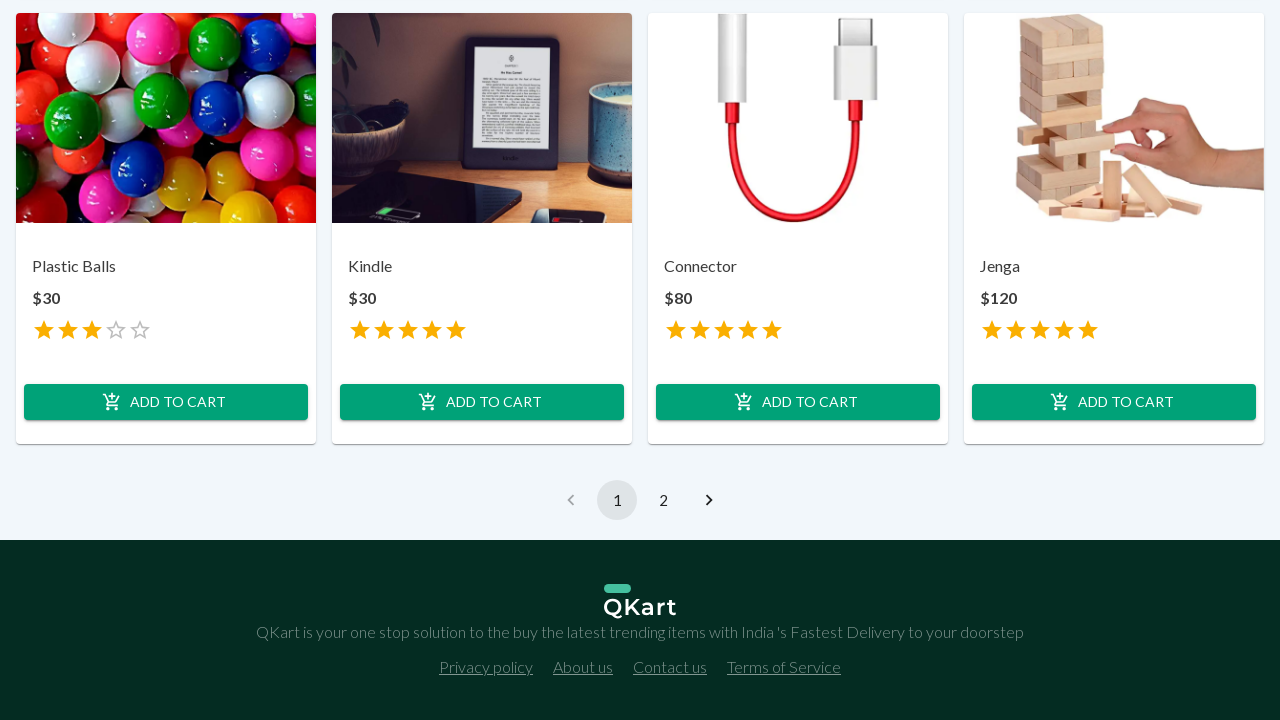

Verified Privacy Policy heading content in new tab
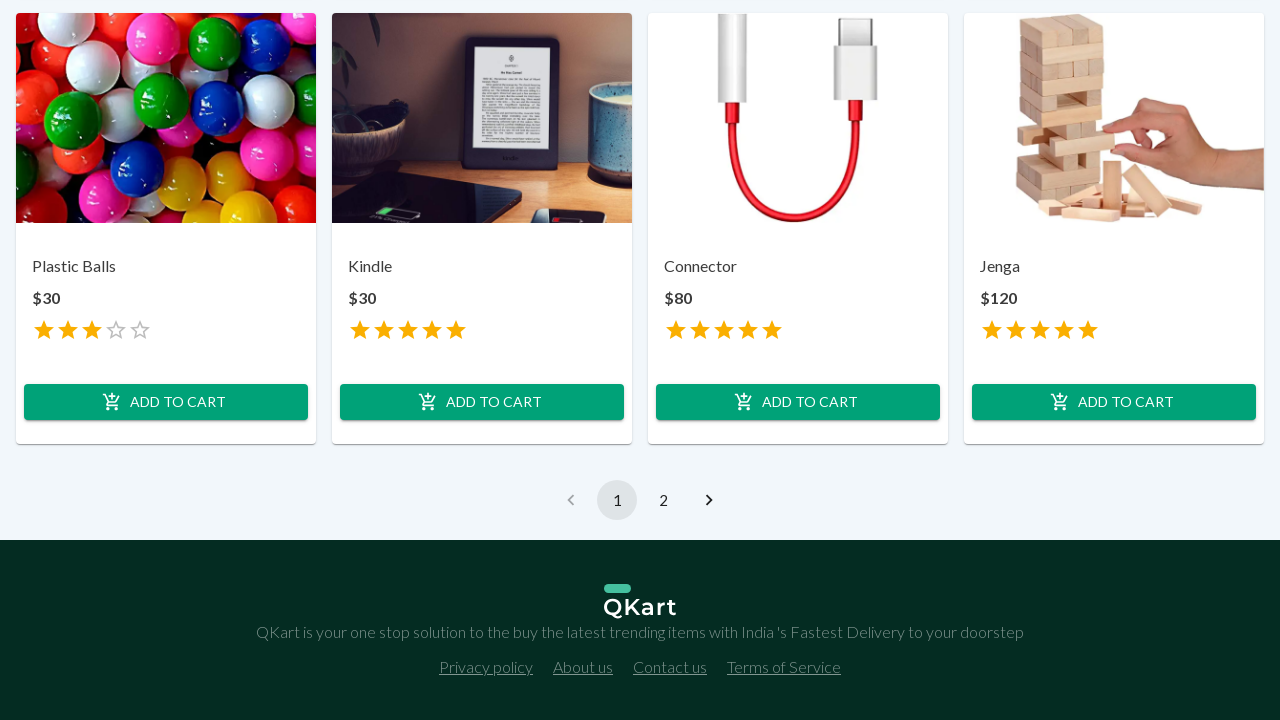

Clicked Terms of Service link and new tab opened at (784, 667) on a[href='terms-of-service']
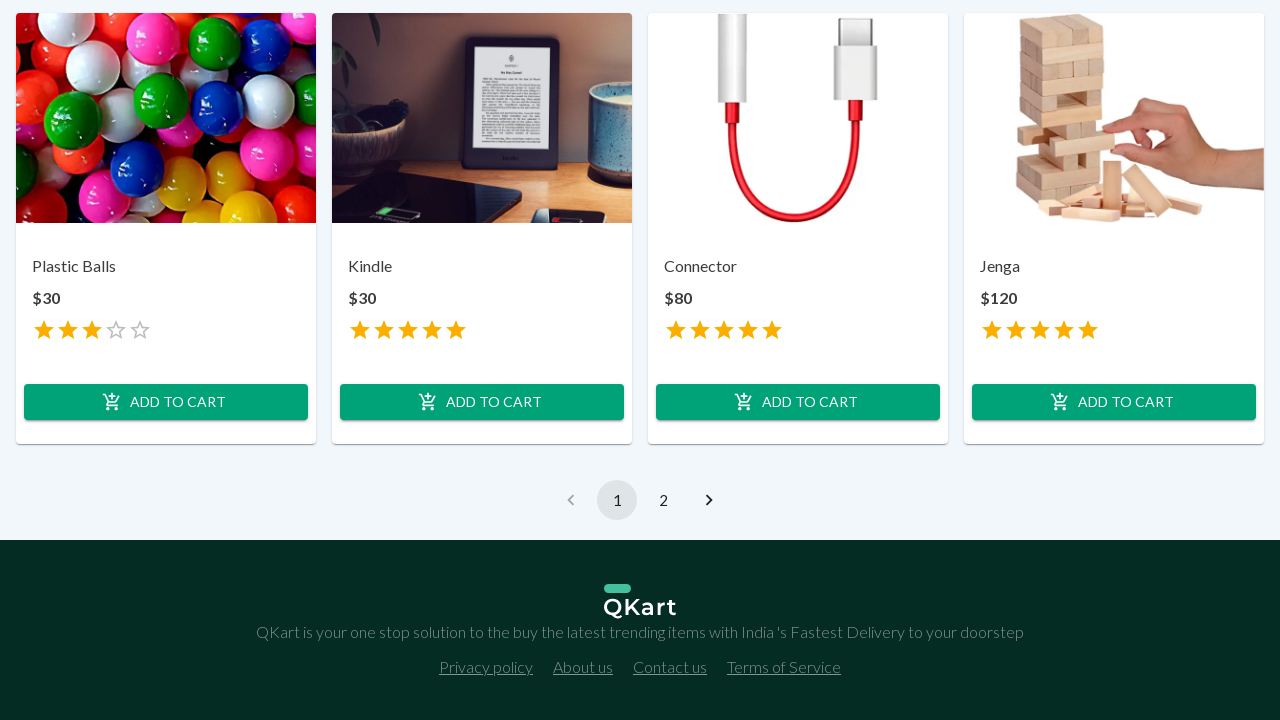

Terms of Service page loaded completely
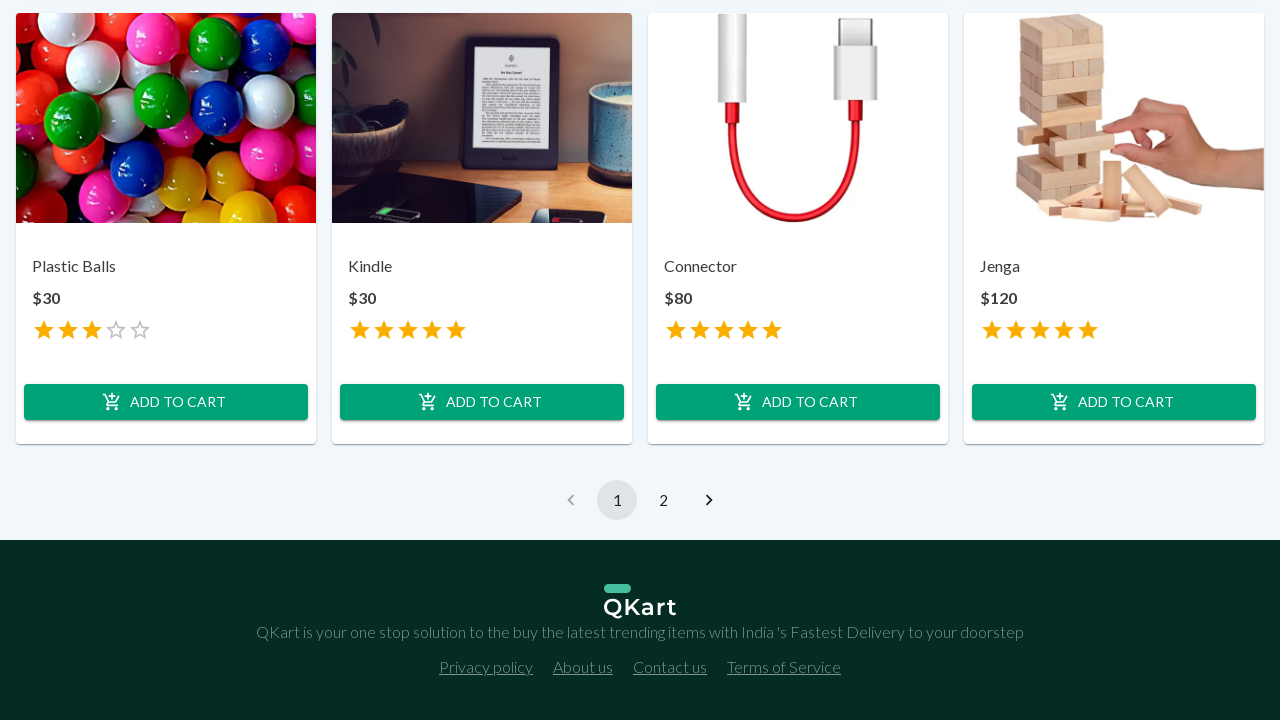

Verified parent tab URL still remains unchanged at https://crio-qkart-frontend-qa.vercel.app/
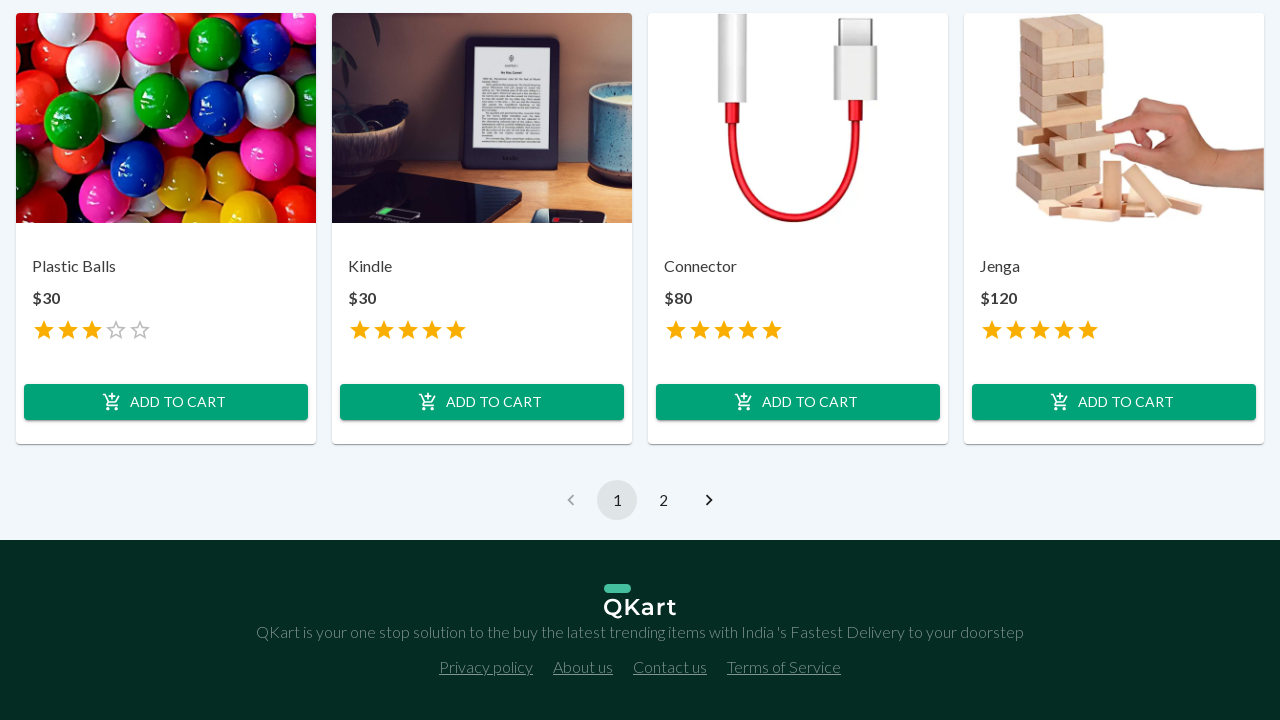

Verified Terms of Service heading content in new tab
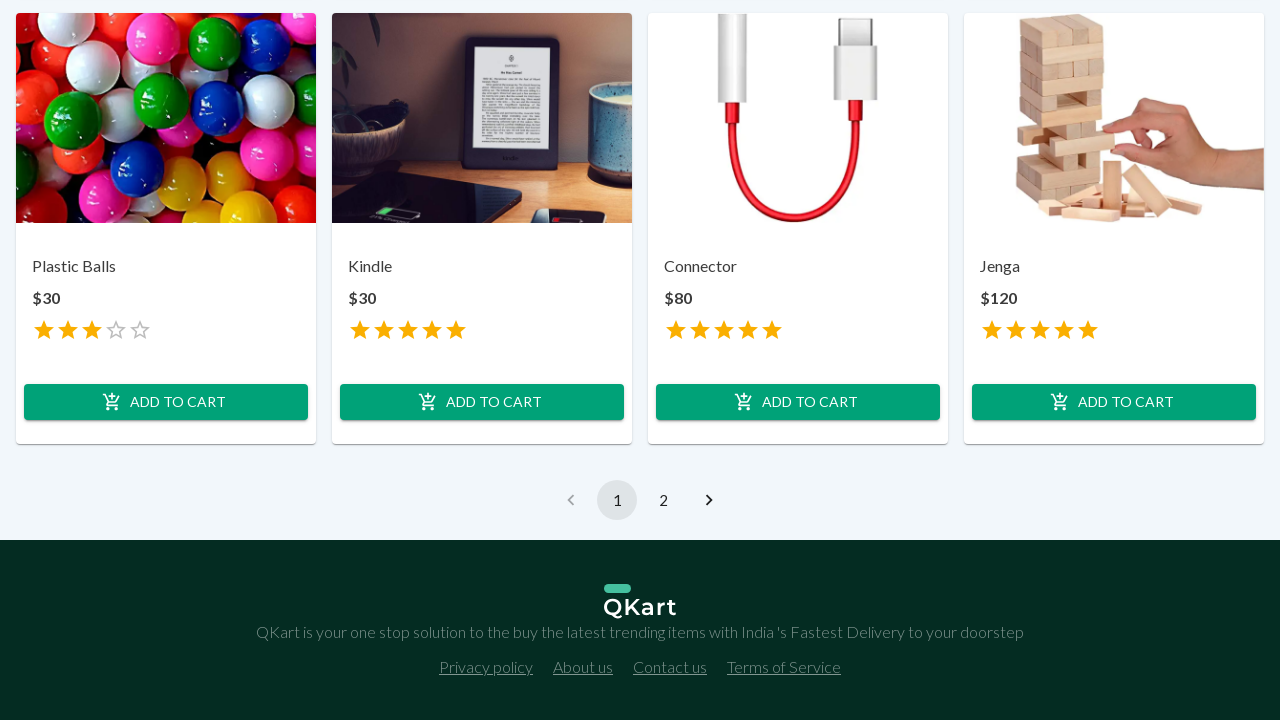

Closed Terms of Service tab
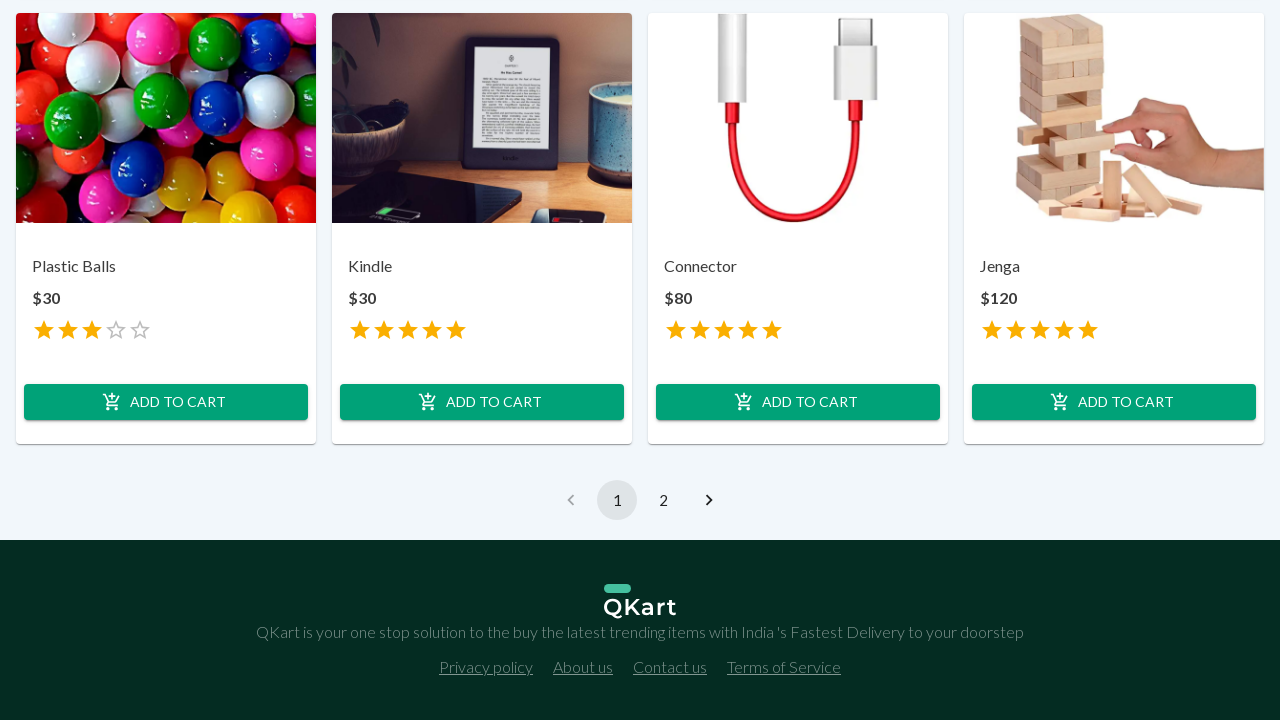

Closed Privacy Policy tab
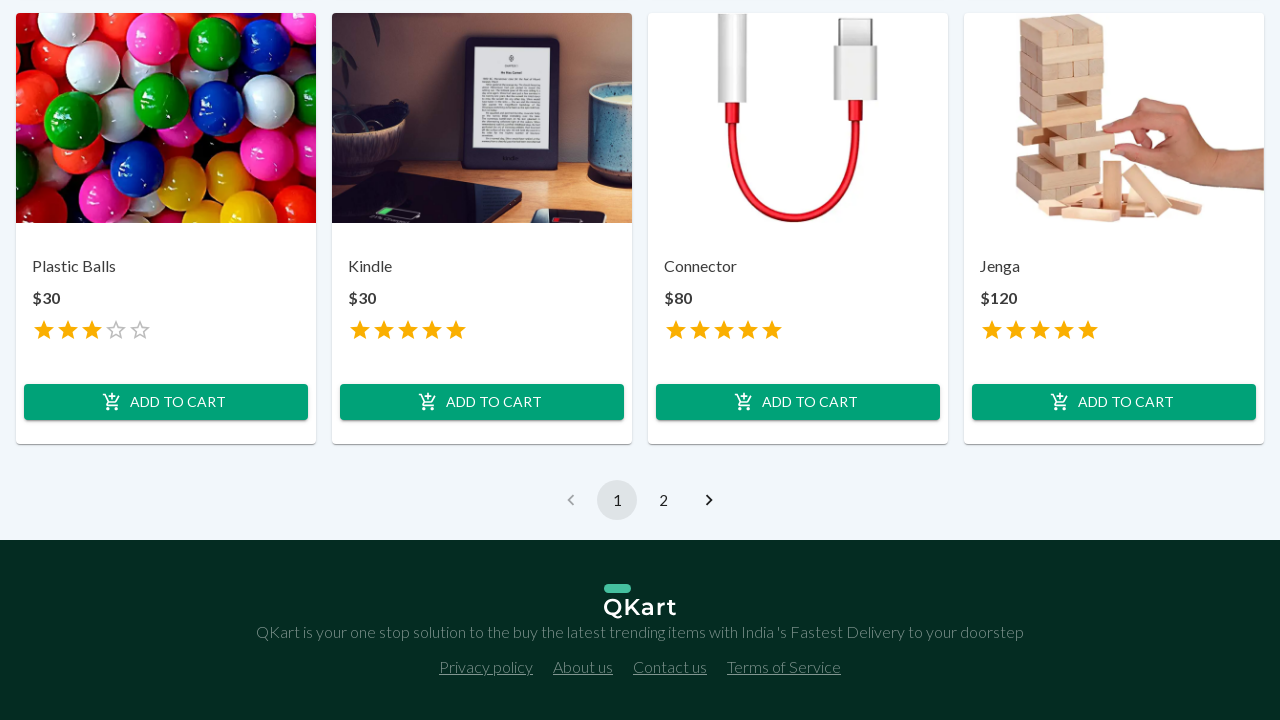

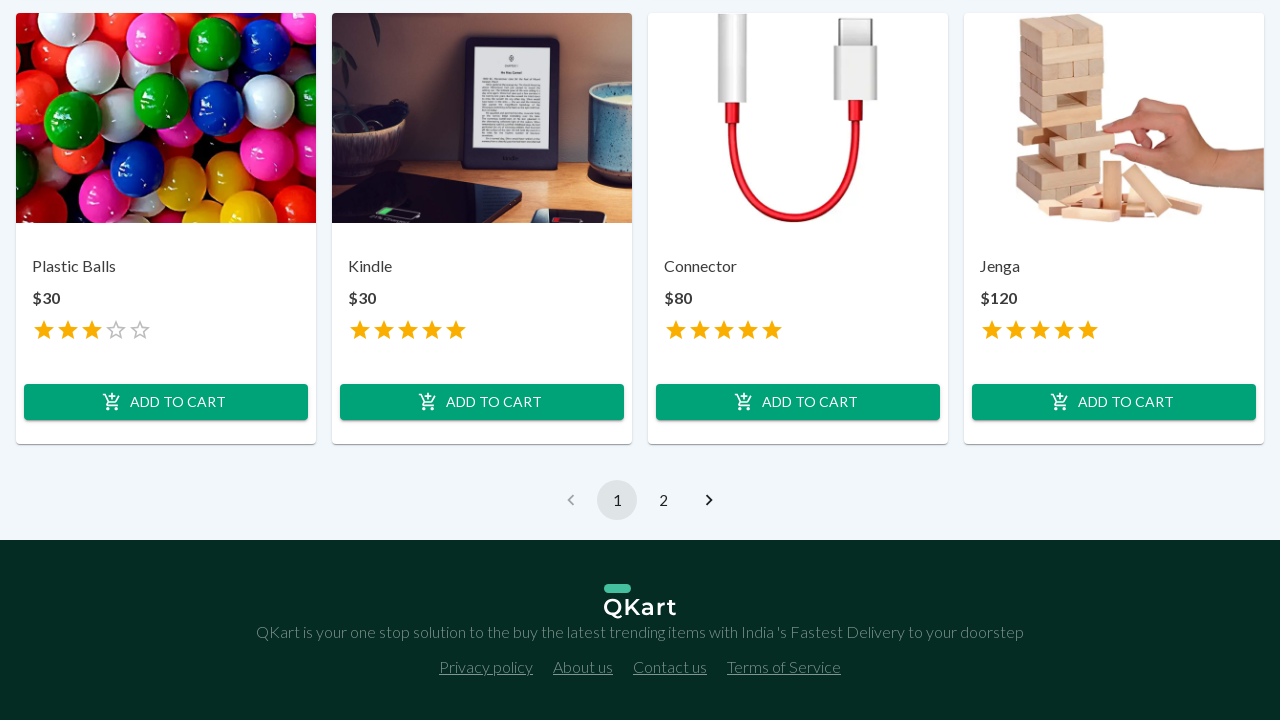